Tests dynamic control visibility by toggling a checkbox element on and off, then interacting with it

Starting URL: https://v1.training-support.net/selenium/dynamic-controls

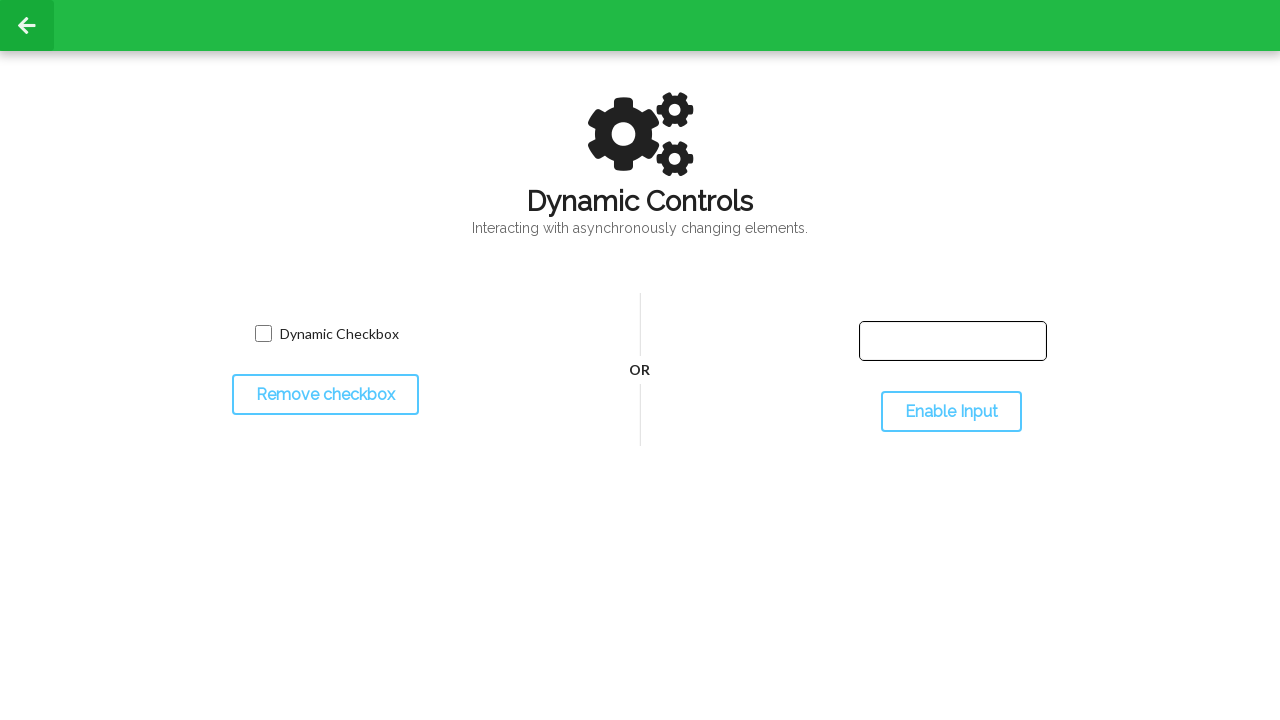

Clicked toggle button to hide the checkbox at (325, 395) on #toggleCheckbox
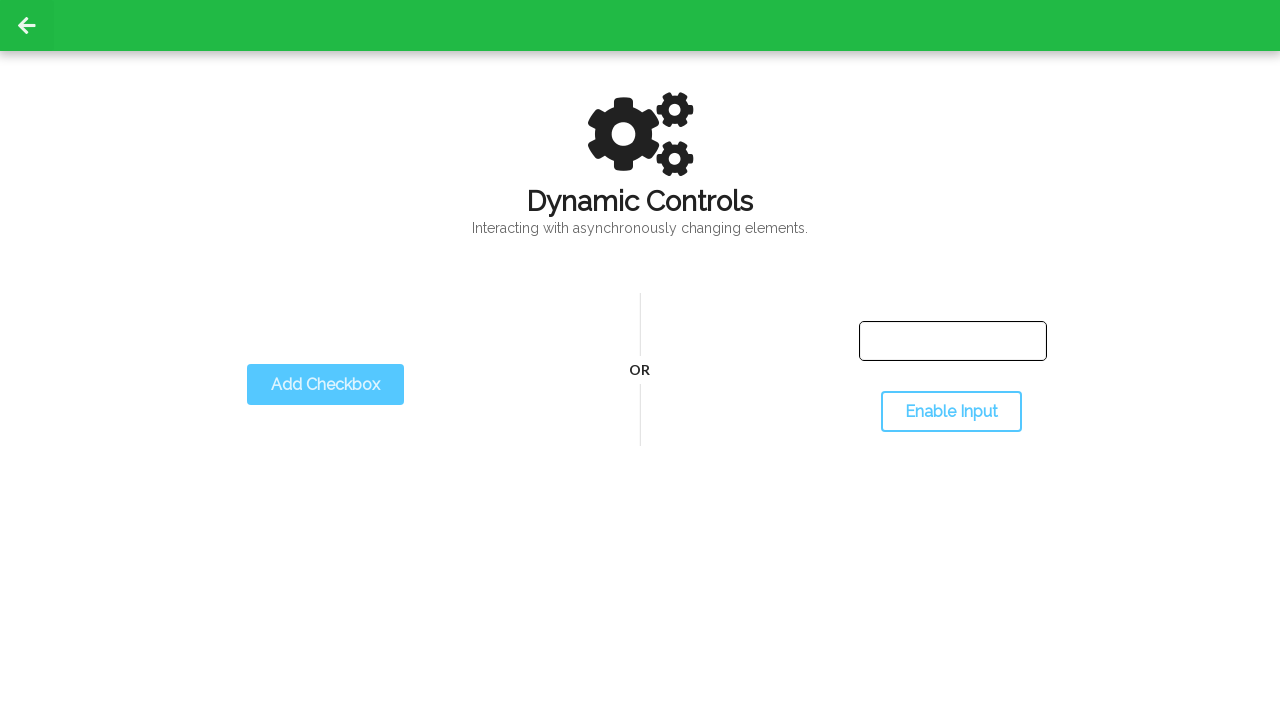

Waited for checkbox to disappear
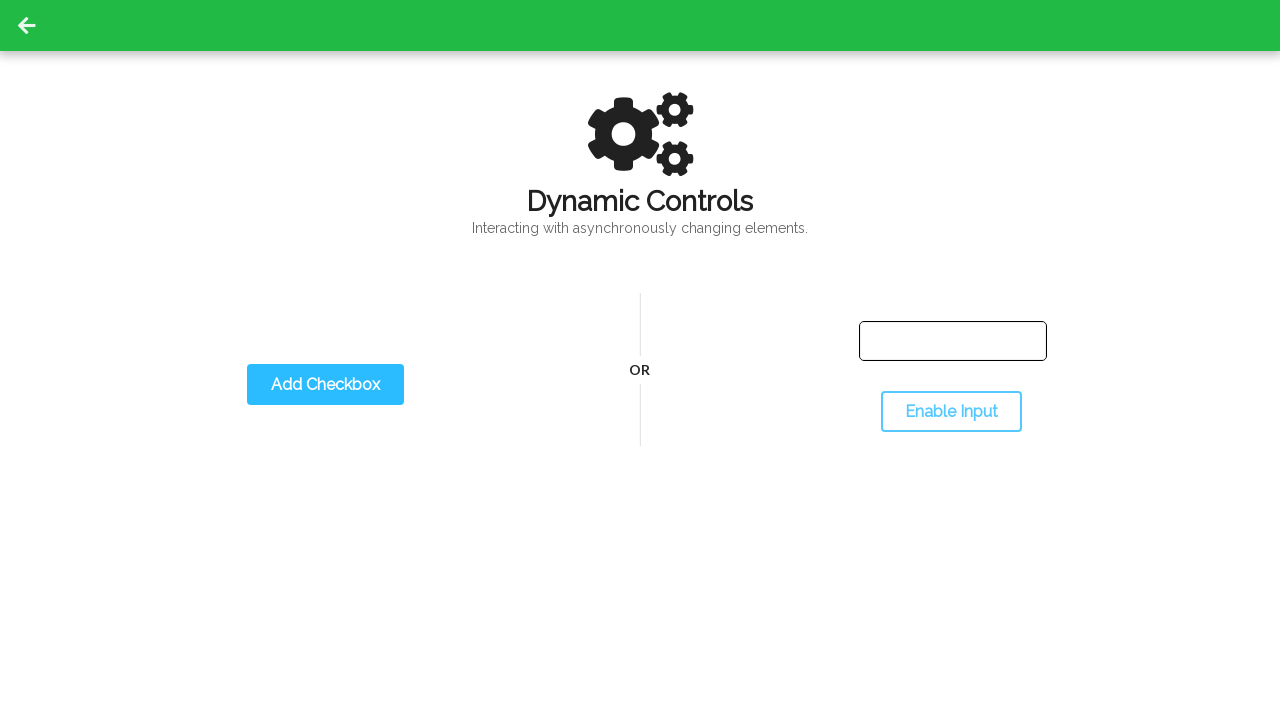

Clicked toggle button to show the checkbox again at (325, 385) on #toggleCheckbox
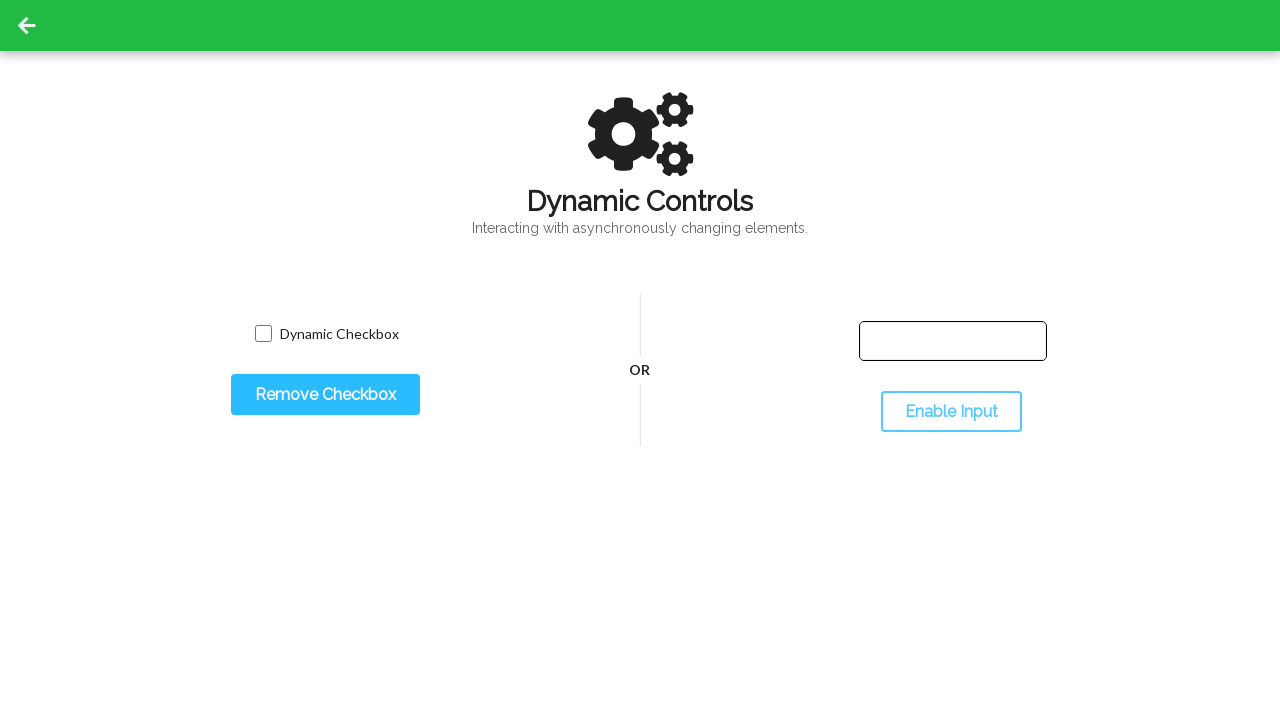

Waited for checkbox to reappear
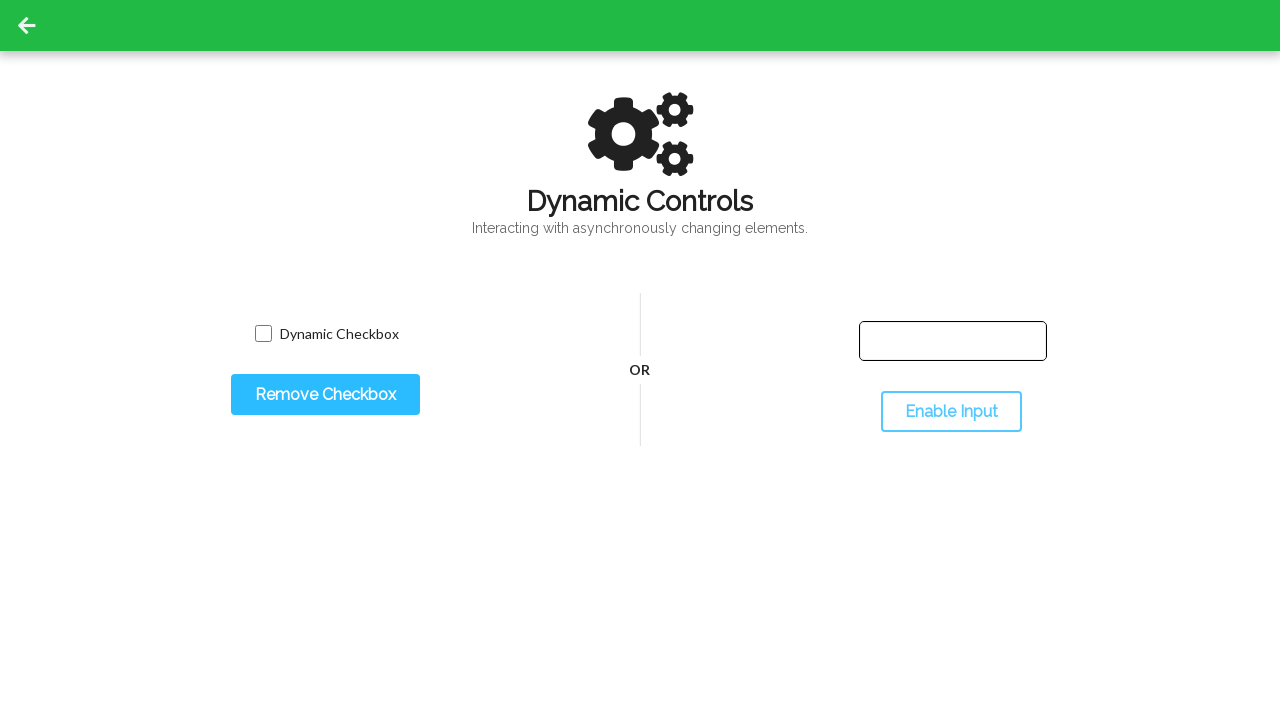

Clicked the dynamic checkbox at (263, 334) on #dynamicCheckbox
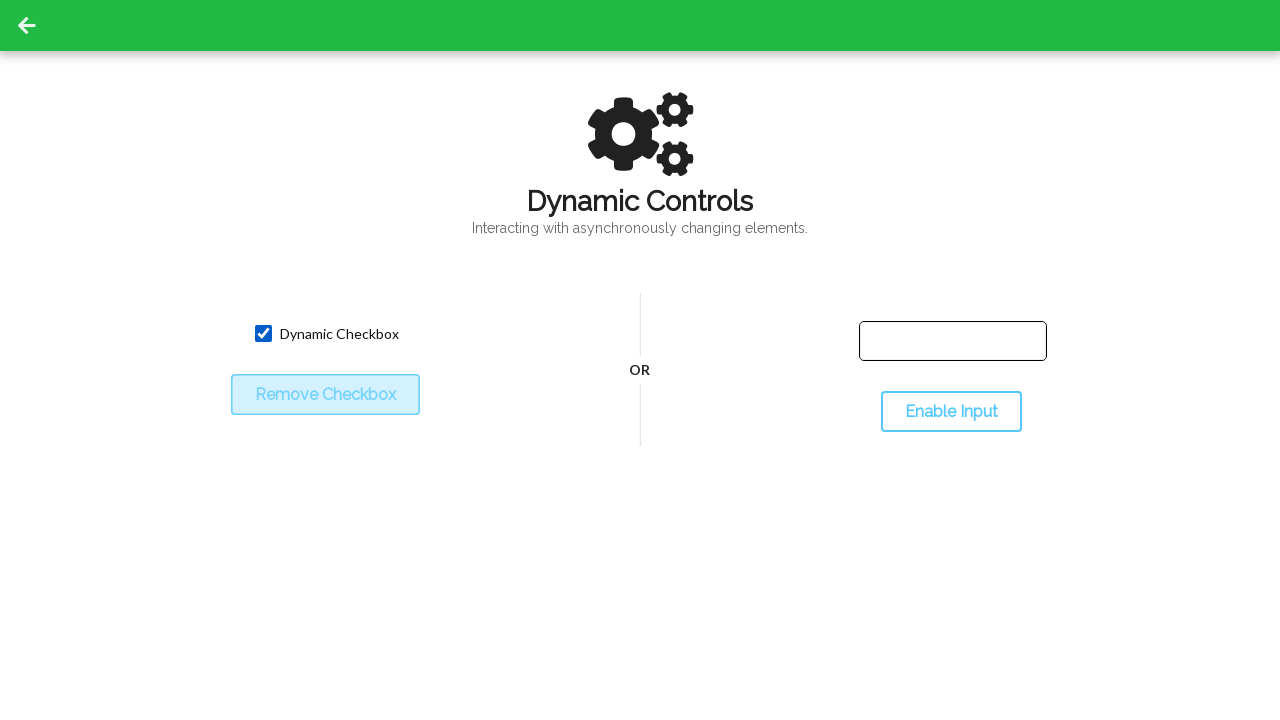

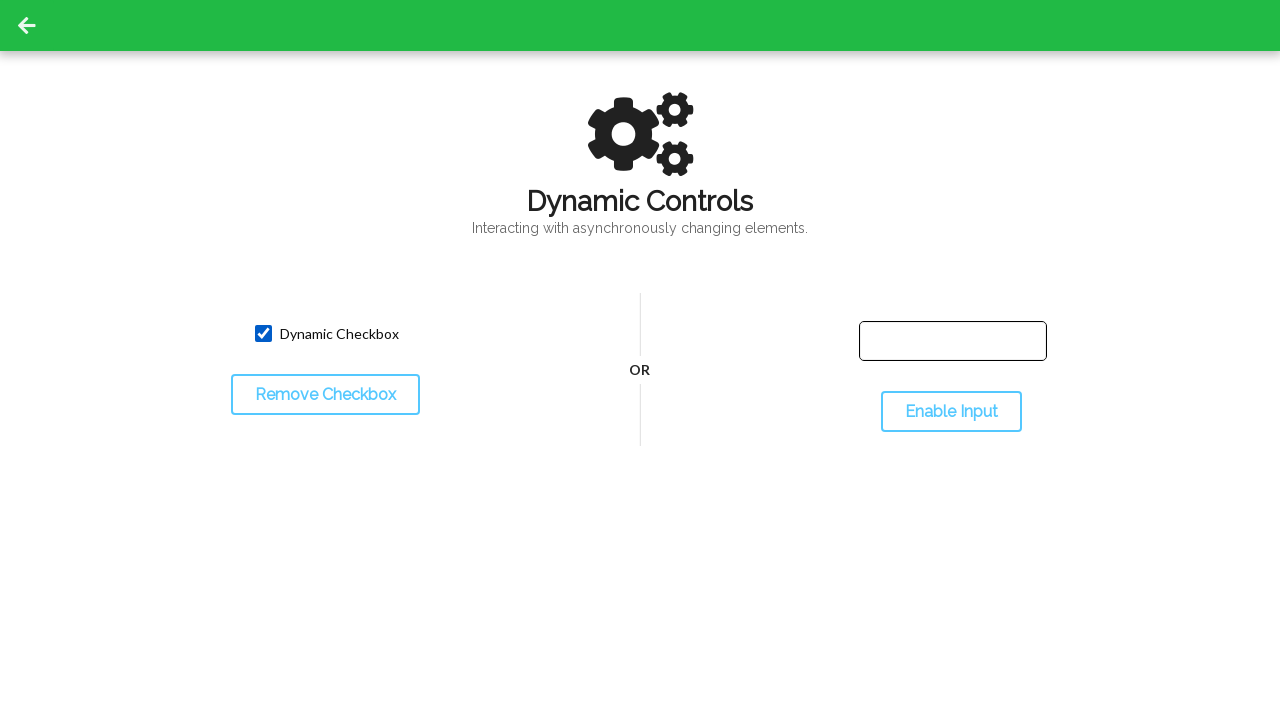